Tests checkbox functionality by selecting all checkboxes on the page that are not already selected

Starting URL: https://qa-practice.netlify.app/checkboxes

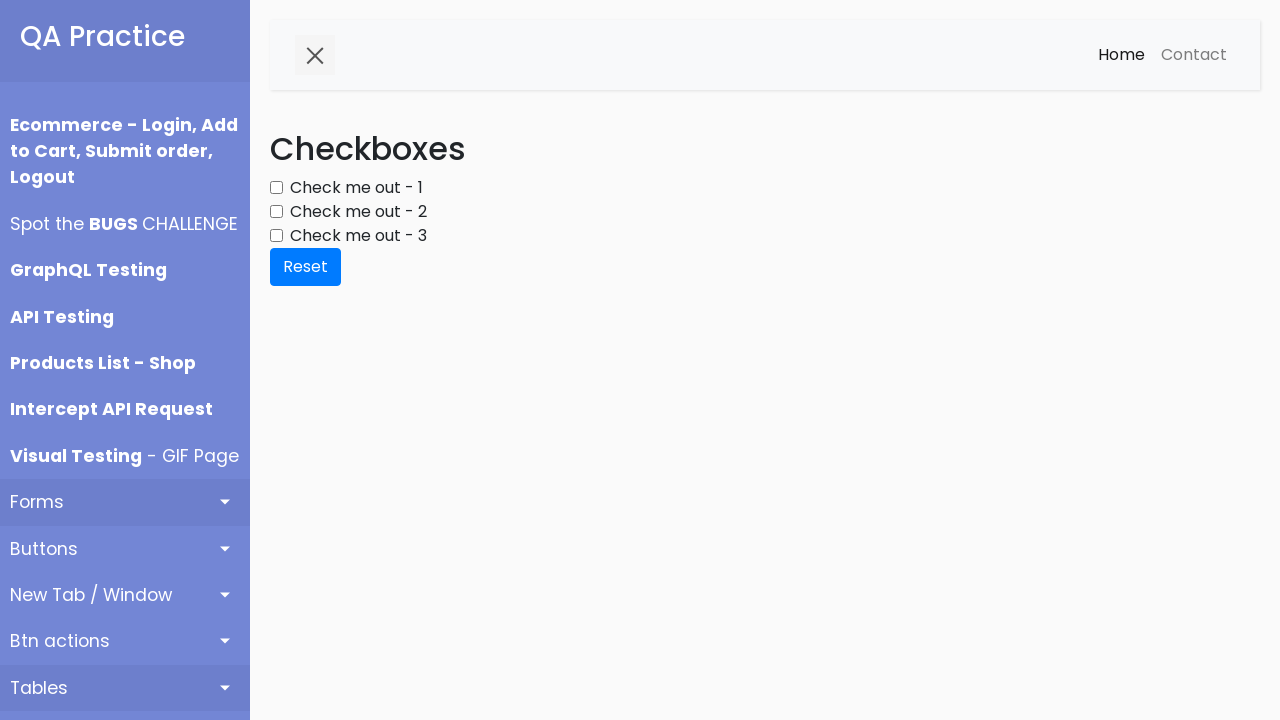

Located all checkboxes on the page
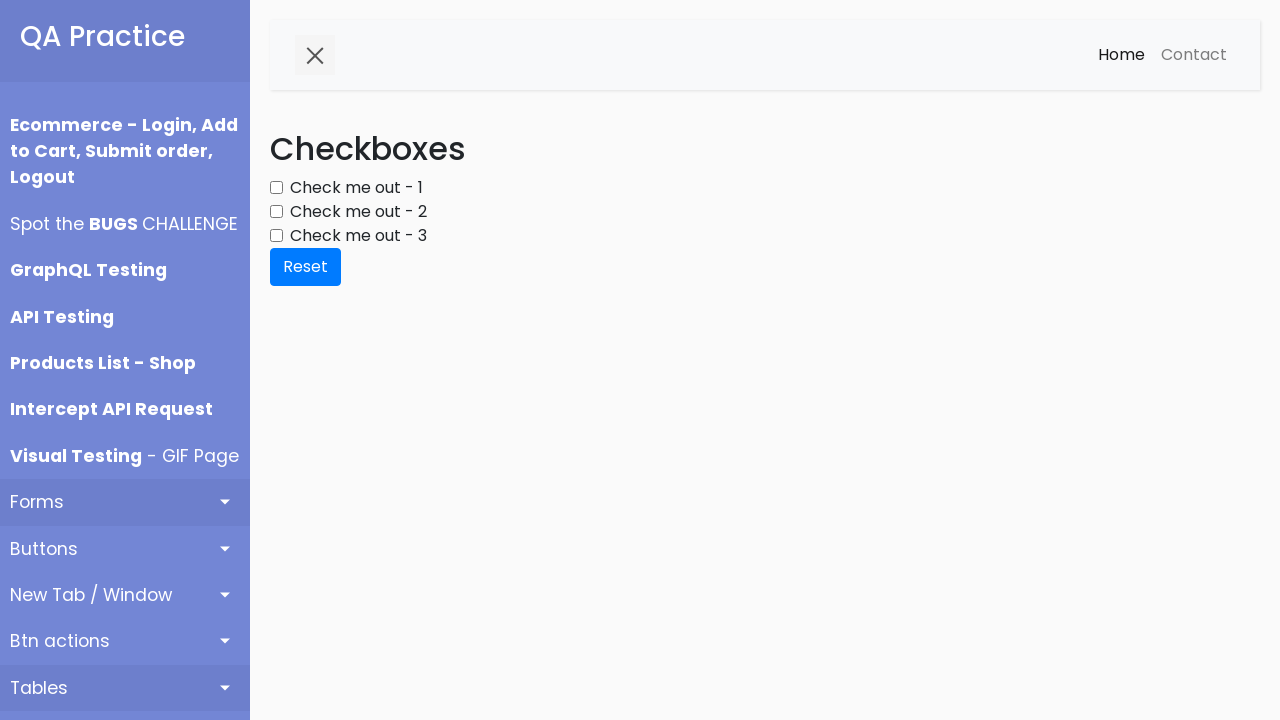

Found 3 checkboxes total
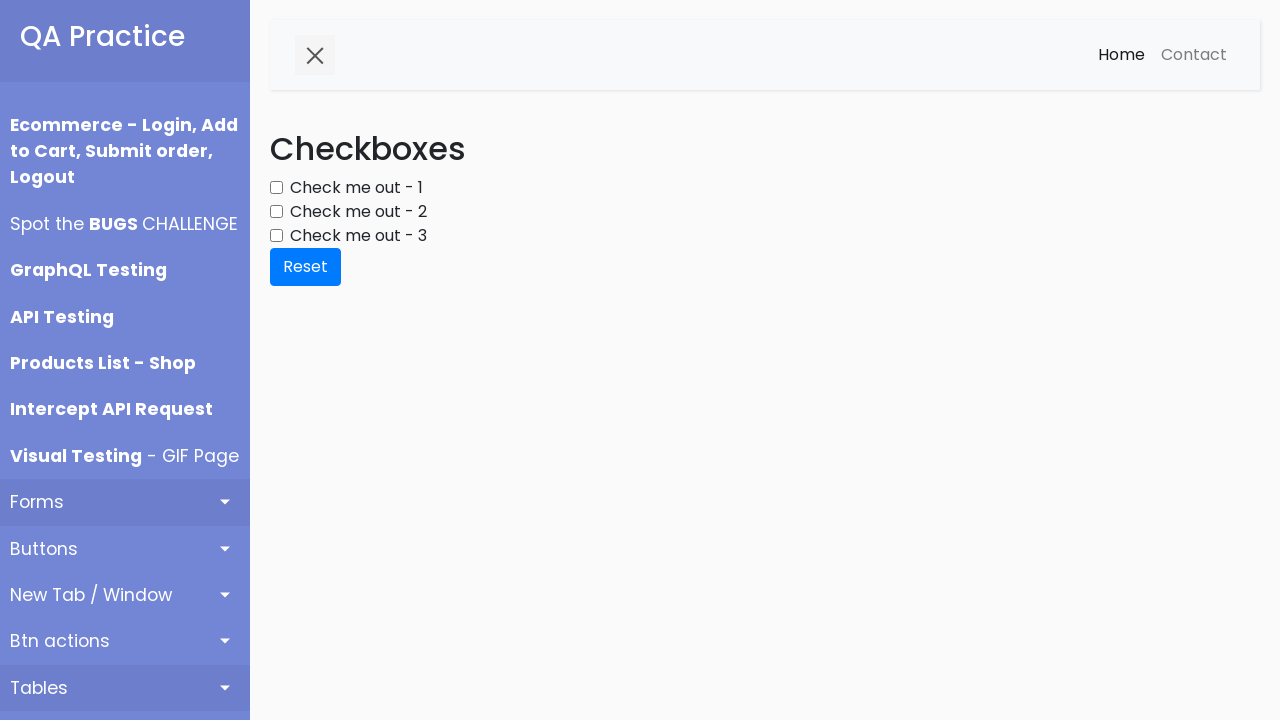

Retrieved checkbox 1 of 3
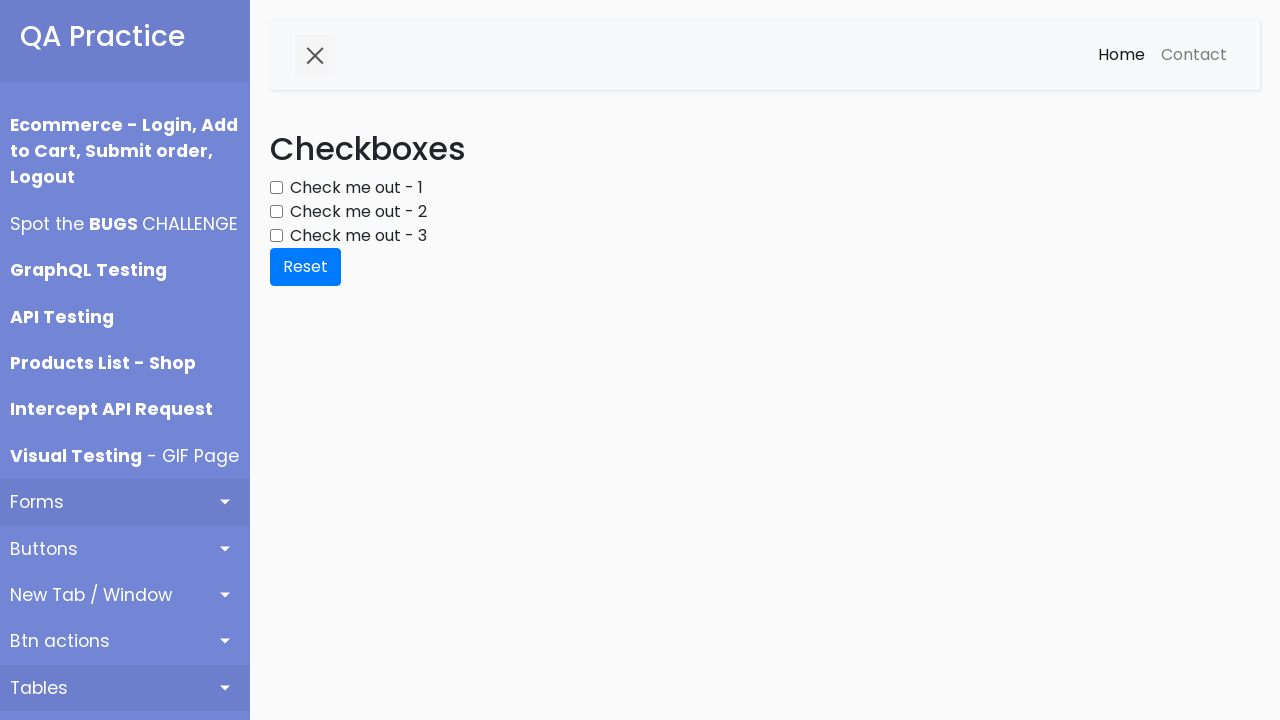

Clicked checkbox 1 to select it at (276, 188) on div.form-group input[type='checkbox'] >> nth=0
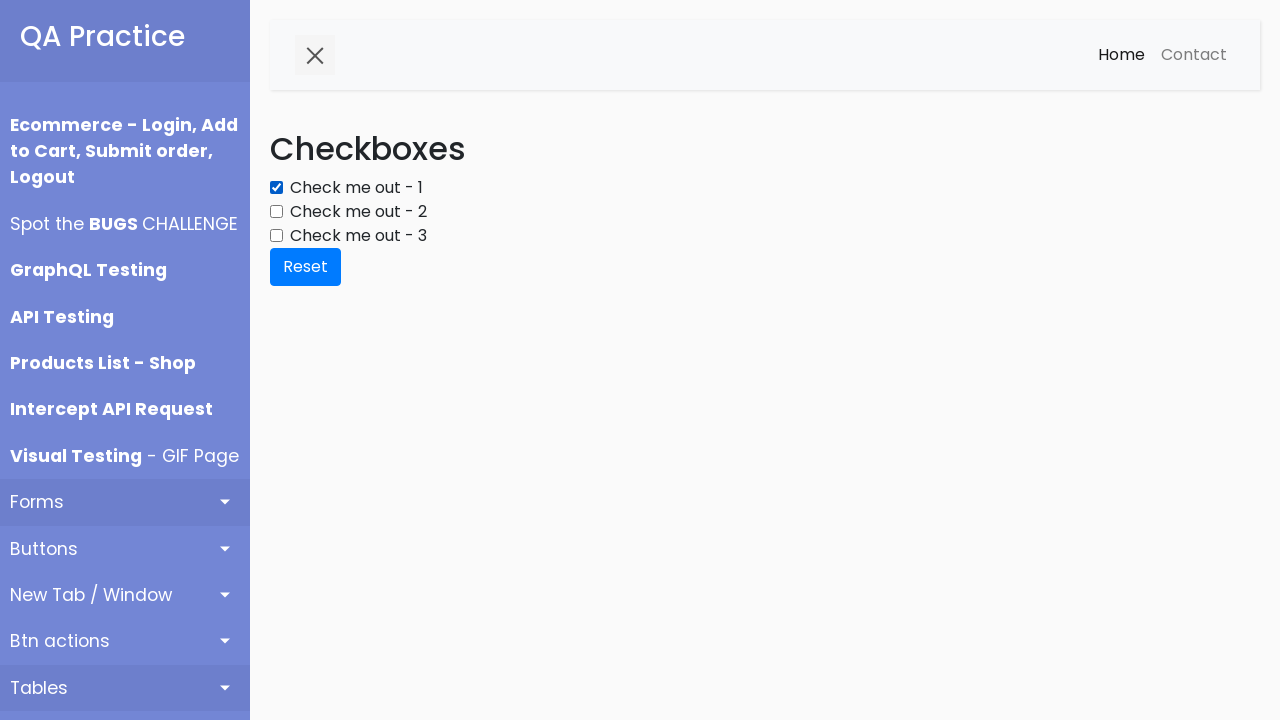

Retrieved checkbox 2 of 3
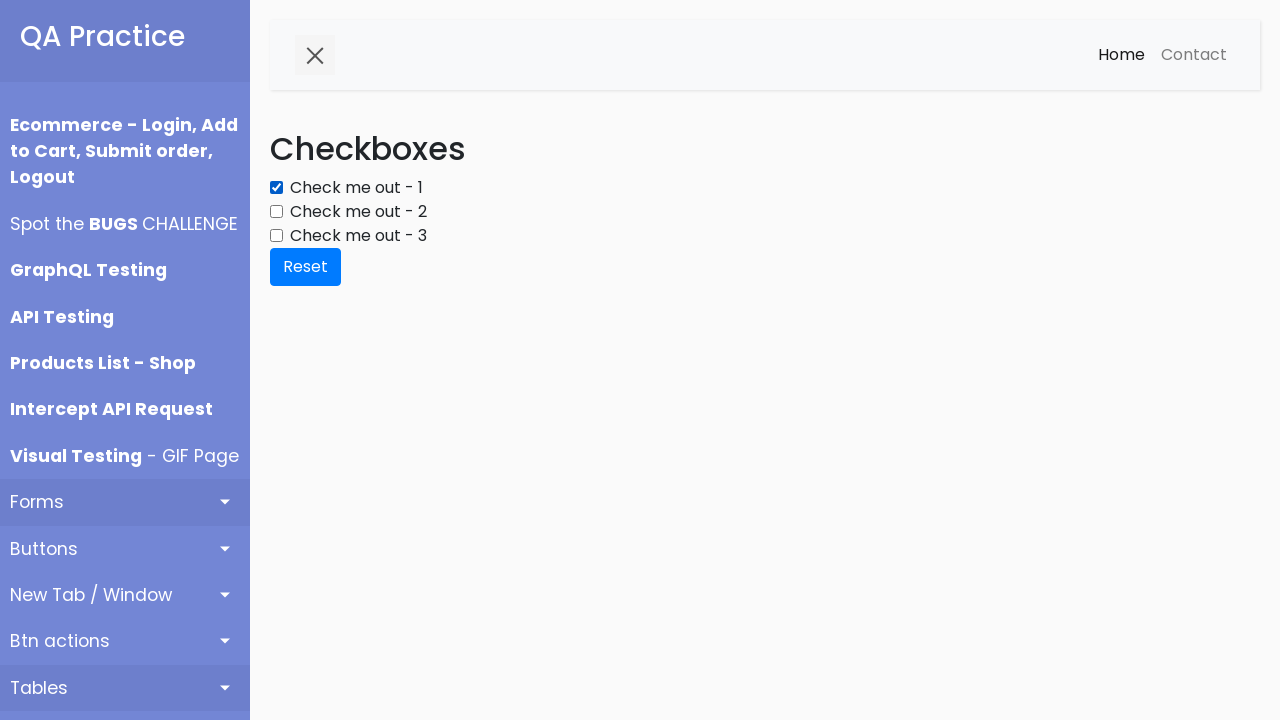

Clicked checkbox 2 to select it at (276, 212) on div.form-group input[type='checkbox'] >> nth=1
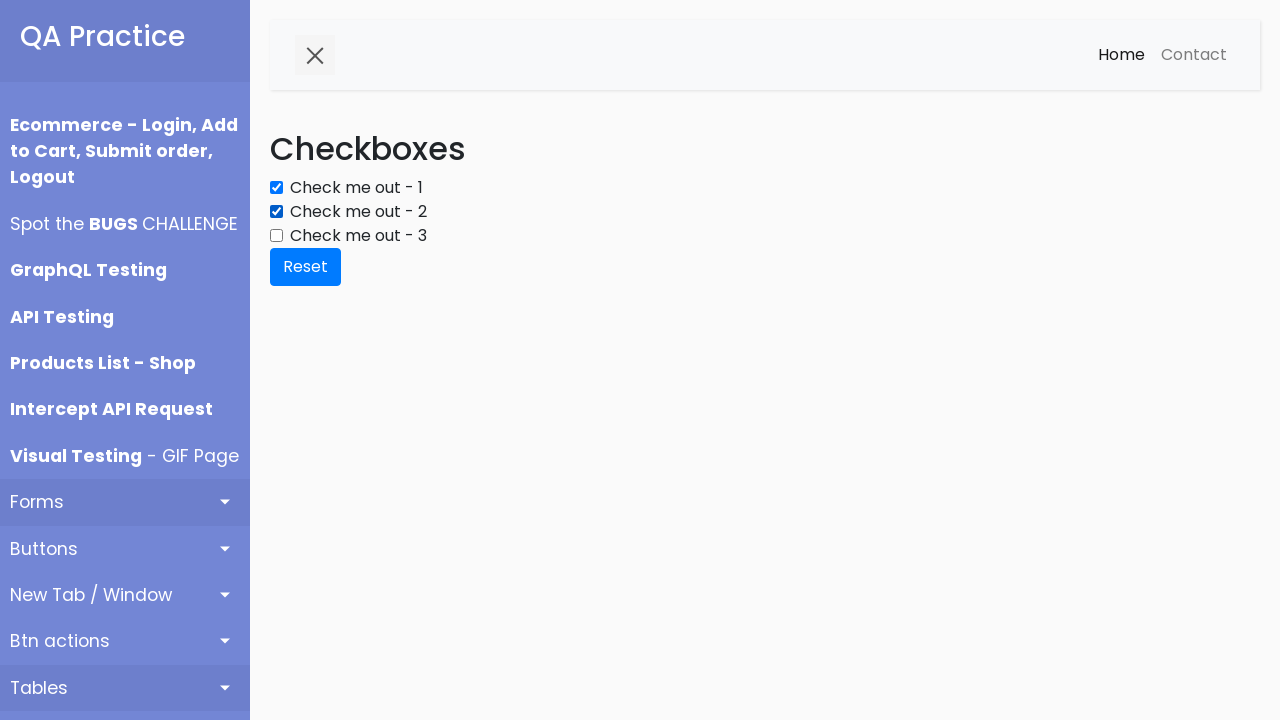

Retrieved checkbox 3 of 3
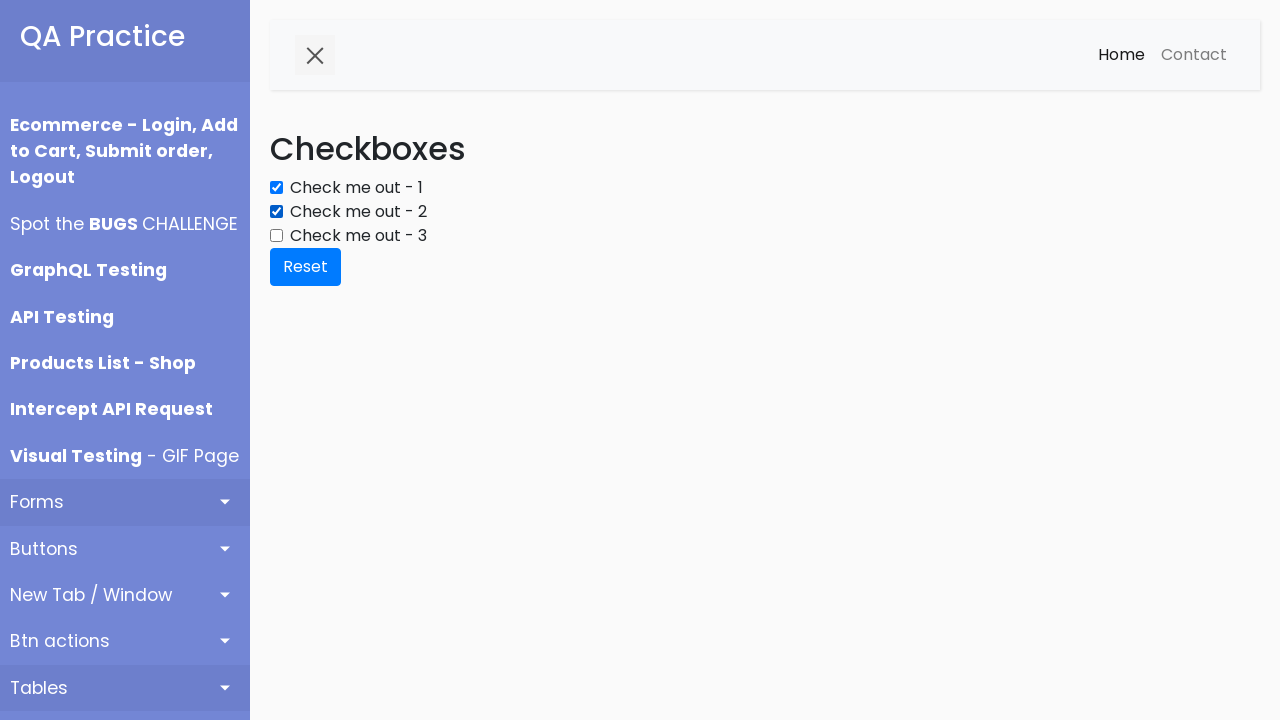

Clicked checkbox 3 to select it at (276, 236) on div.form-group input[type='checkbox'] >> nth=2
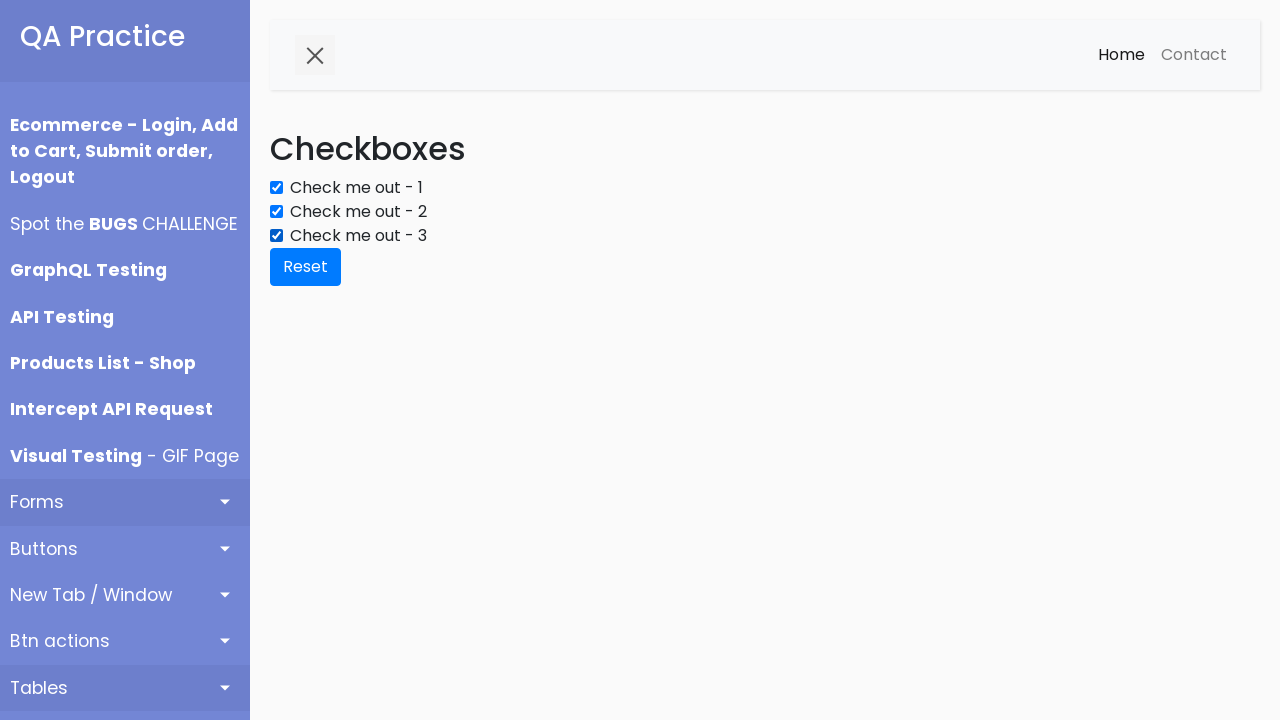

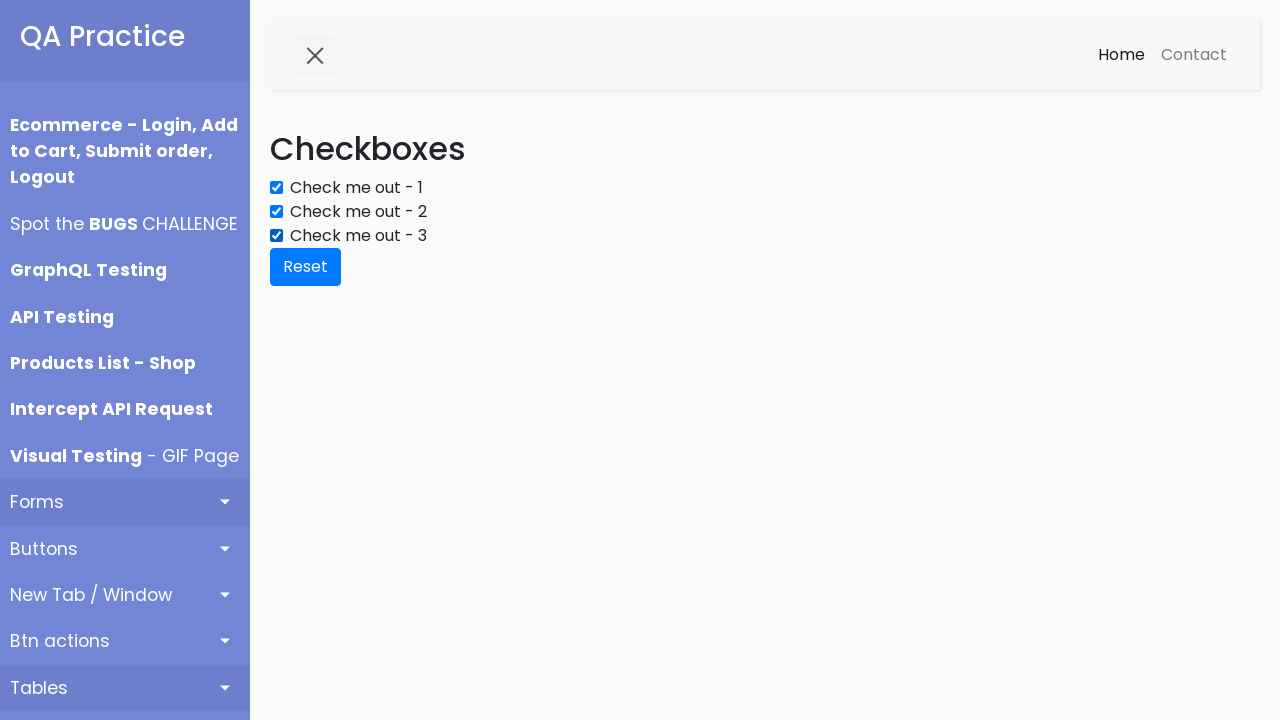